Tests a line plot button on a StackBlitz project by clicking through a security screen and verifying the line plot renders

Starting URL: https://js-hcw1c9.stackblitz.io/

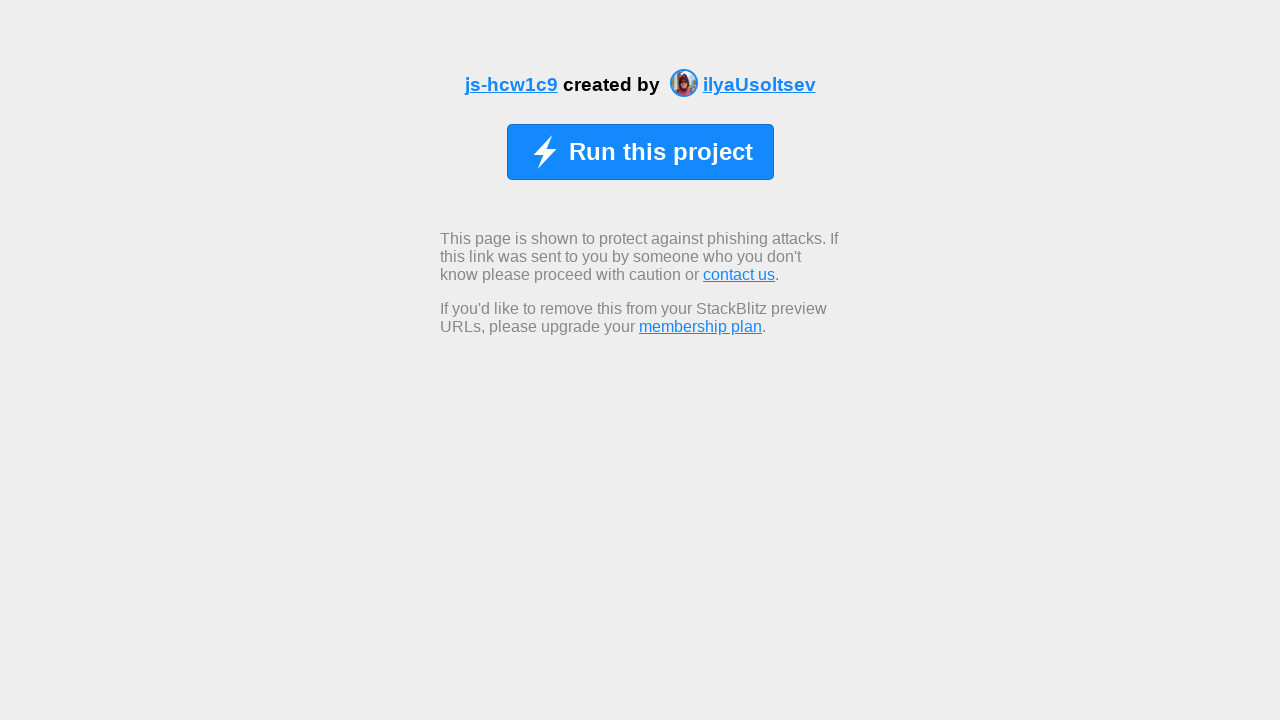

Clicked 'Run this project' to bypass StackBlitz security screen at (660, 152) on internal:text="Run this project"i
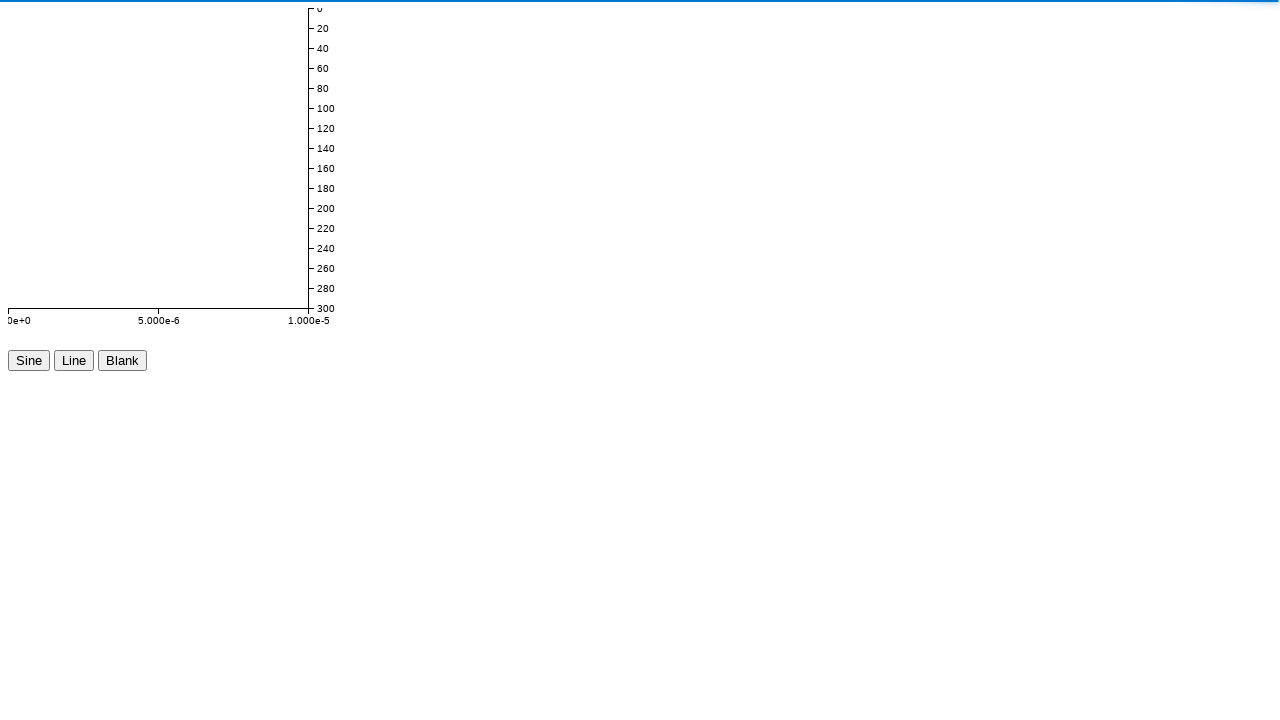

Clicked the line plot button at (74, 360) on internal:testid=[data-testid="btn-line"s]
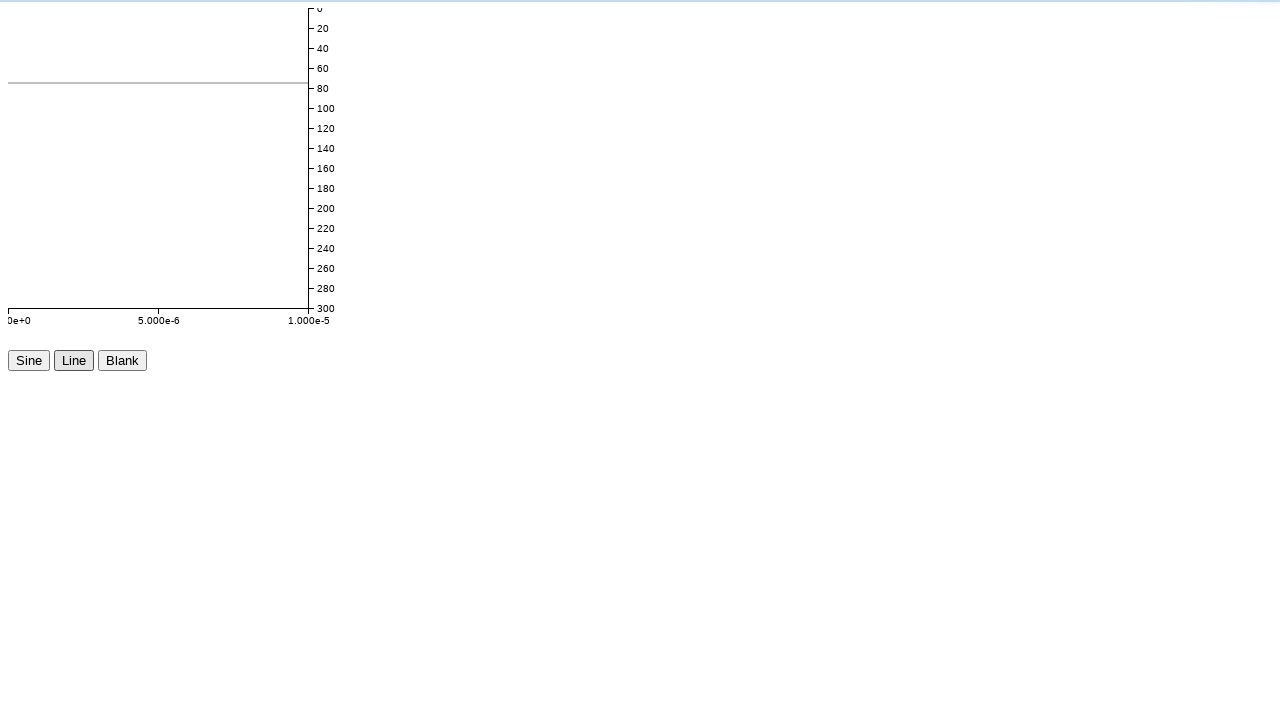

Verified line plot rendered and is visible
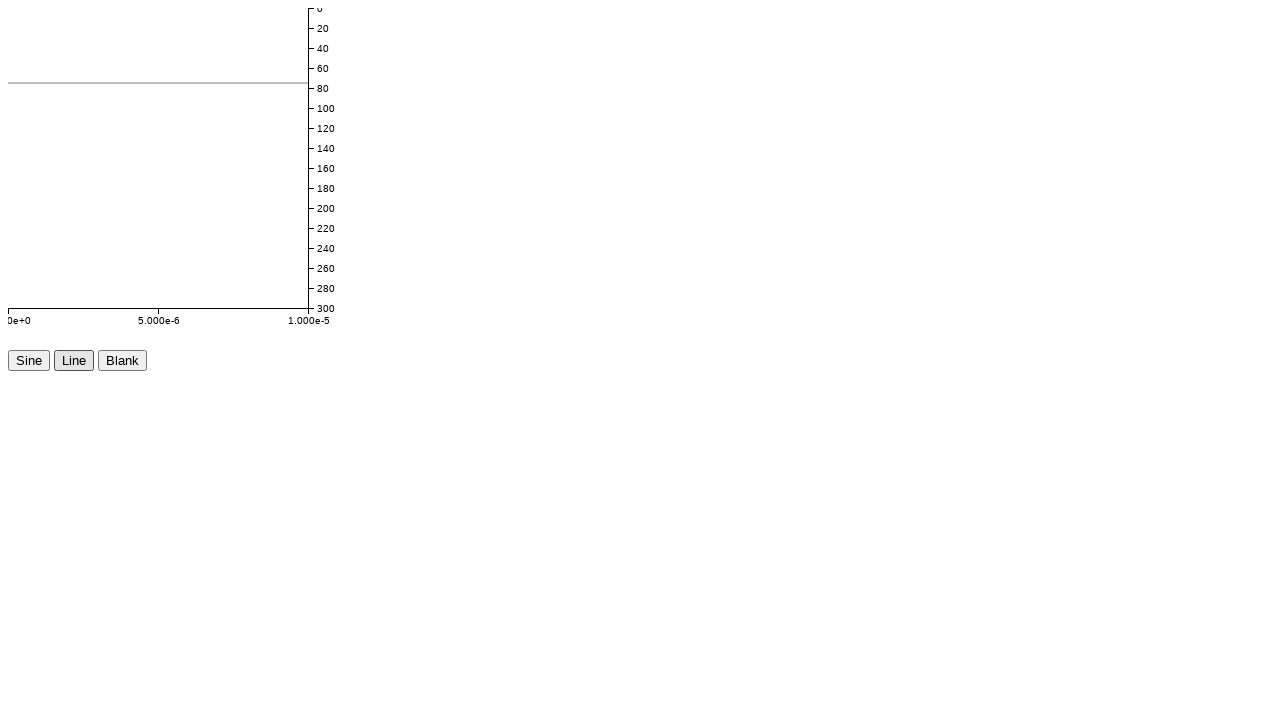

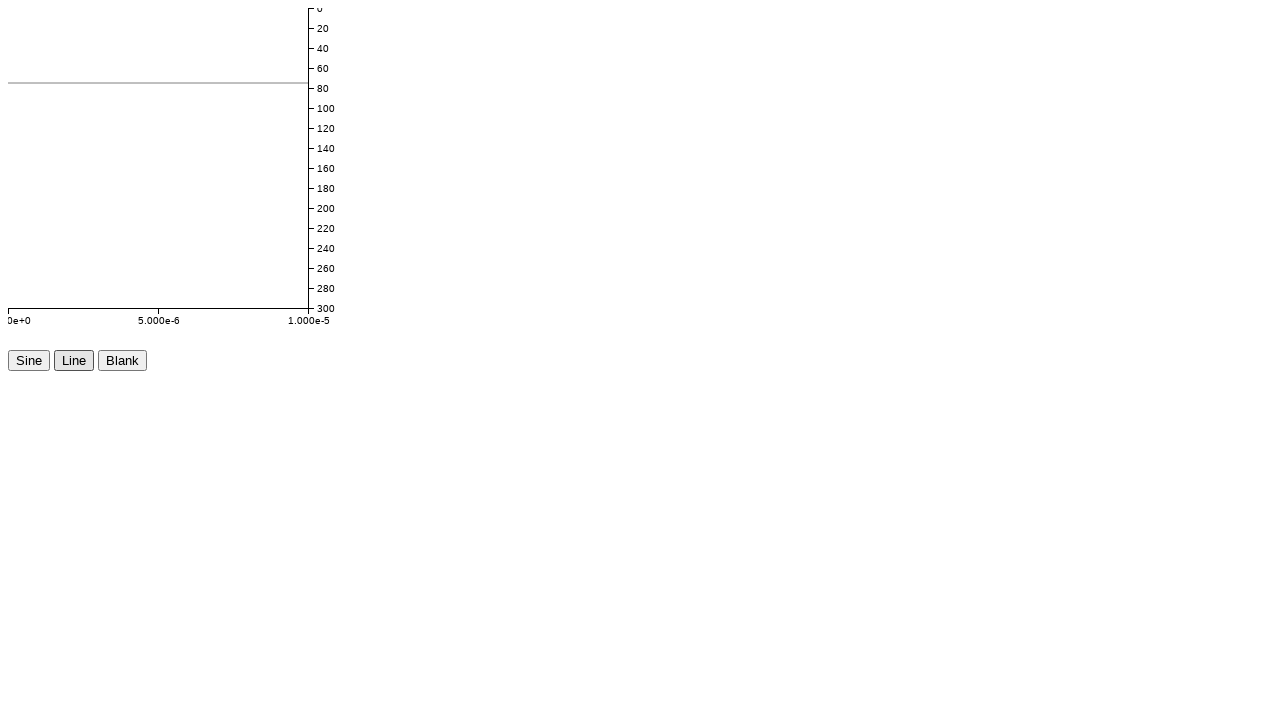